Tests various locator strategies on a practice automation page by clicking a radio button, clicking a link using partial link text, and clicking a button using CSS selector

Starting URL: https://rahulshettyacademy.com/AutomationPractice/

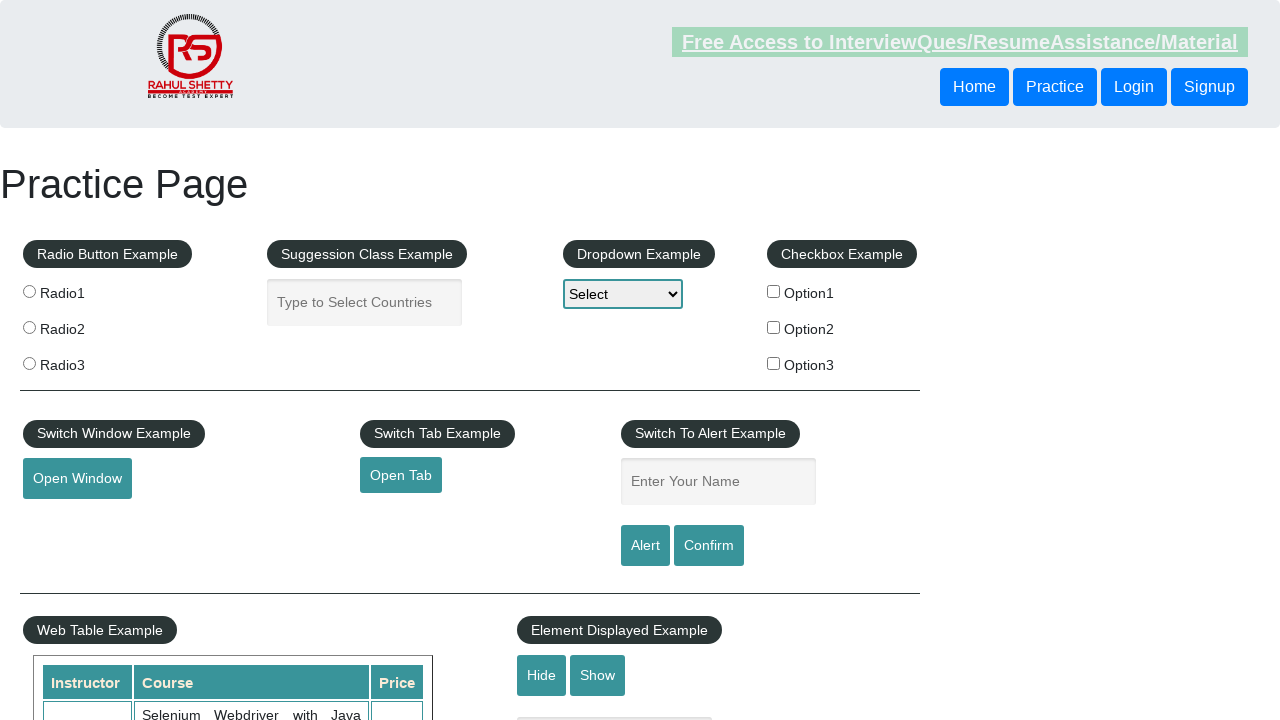

Navigated to practice automation page
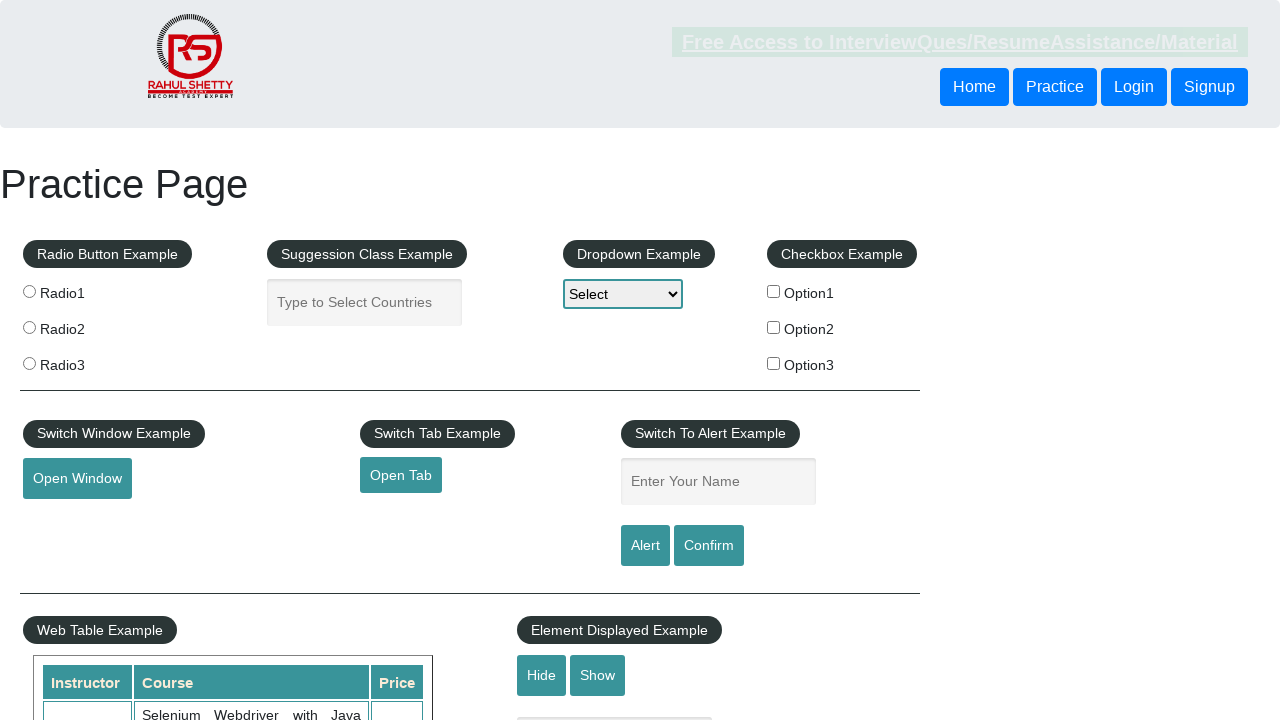

Clicked radio button using class selector at (29, 291) on .radioButton
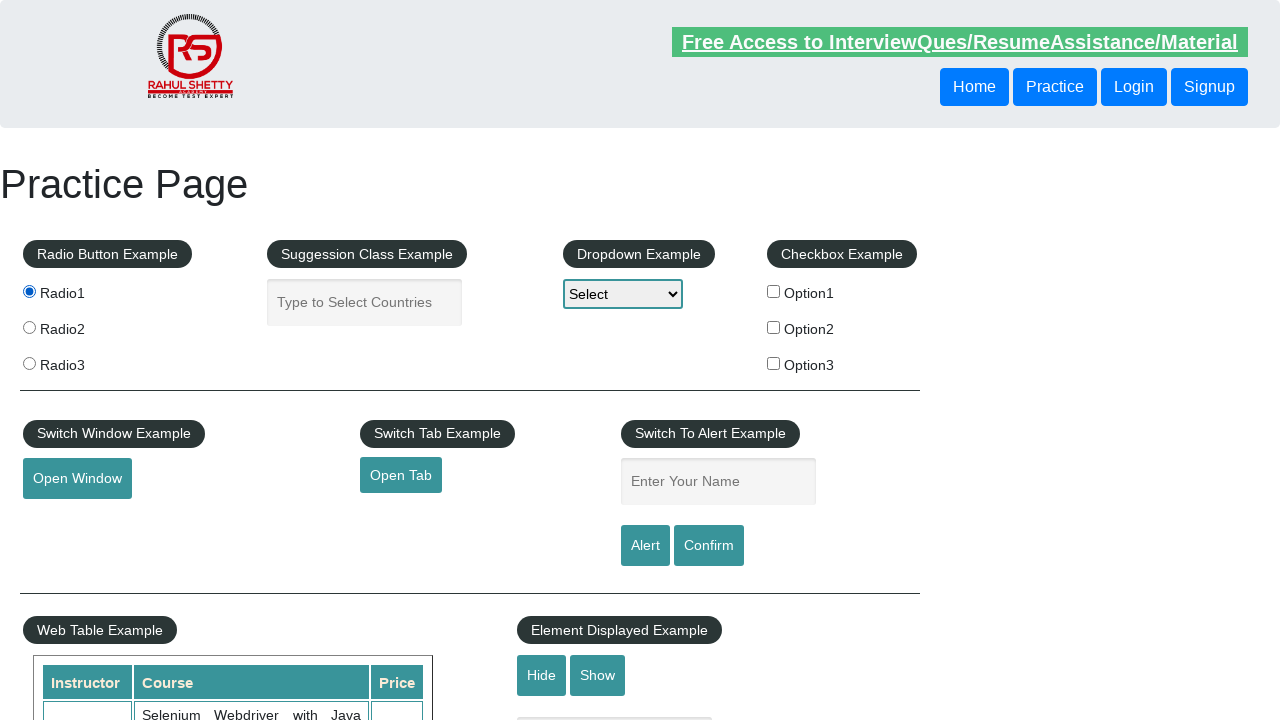

Clicked 'Open' link using partial text matcher at (401, 475) on a:has-text('Open')
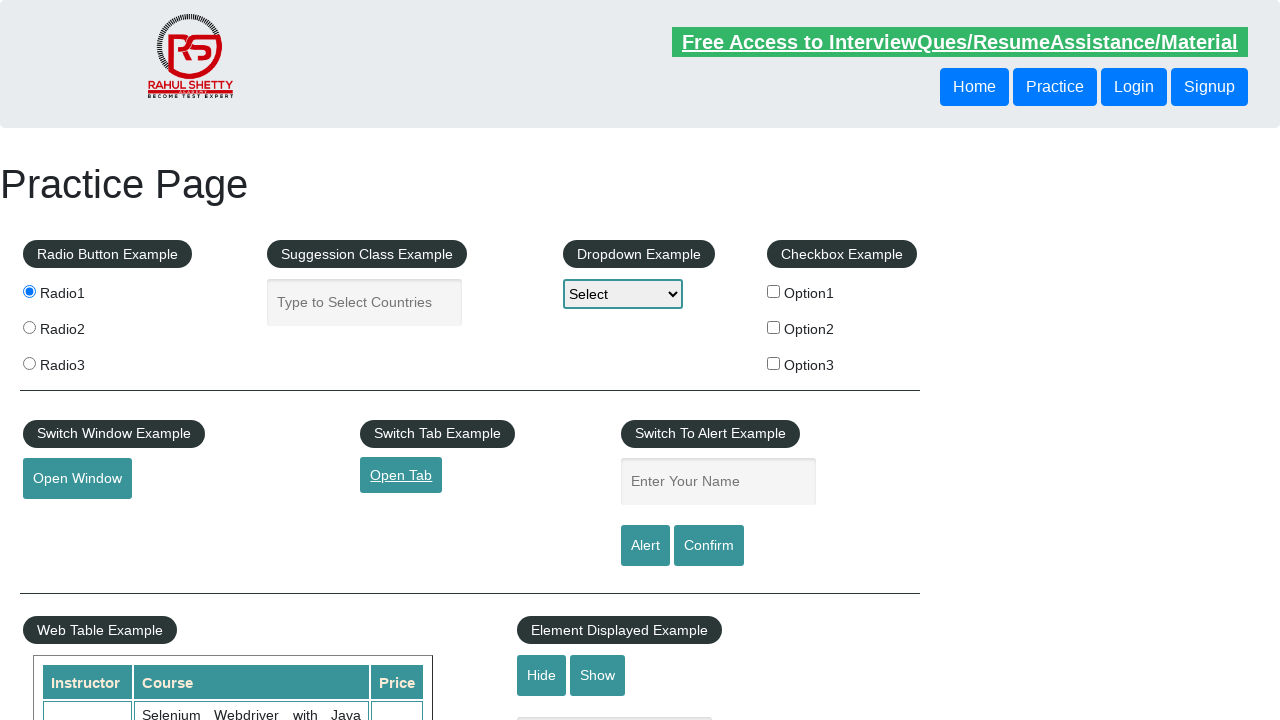

Clicked button with ID 'openwindow' using CSS selector at (77, 479) on button#openwindow
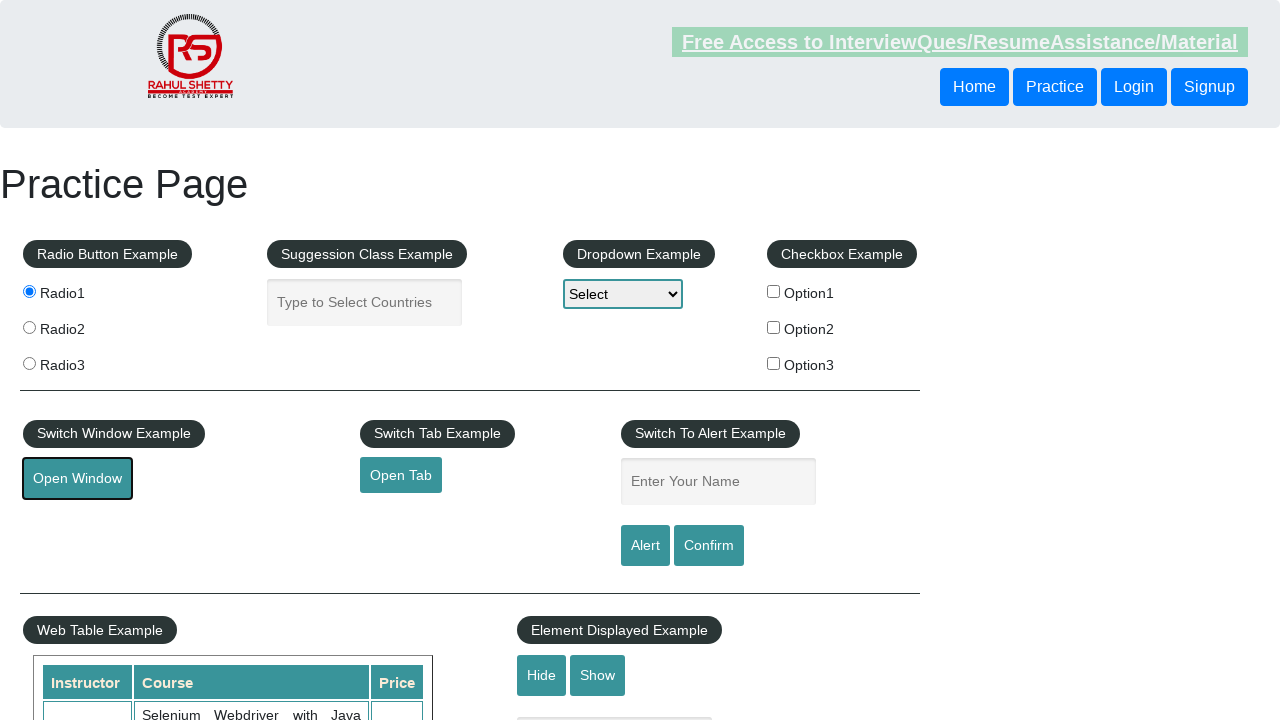

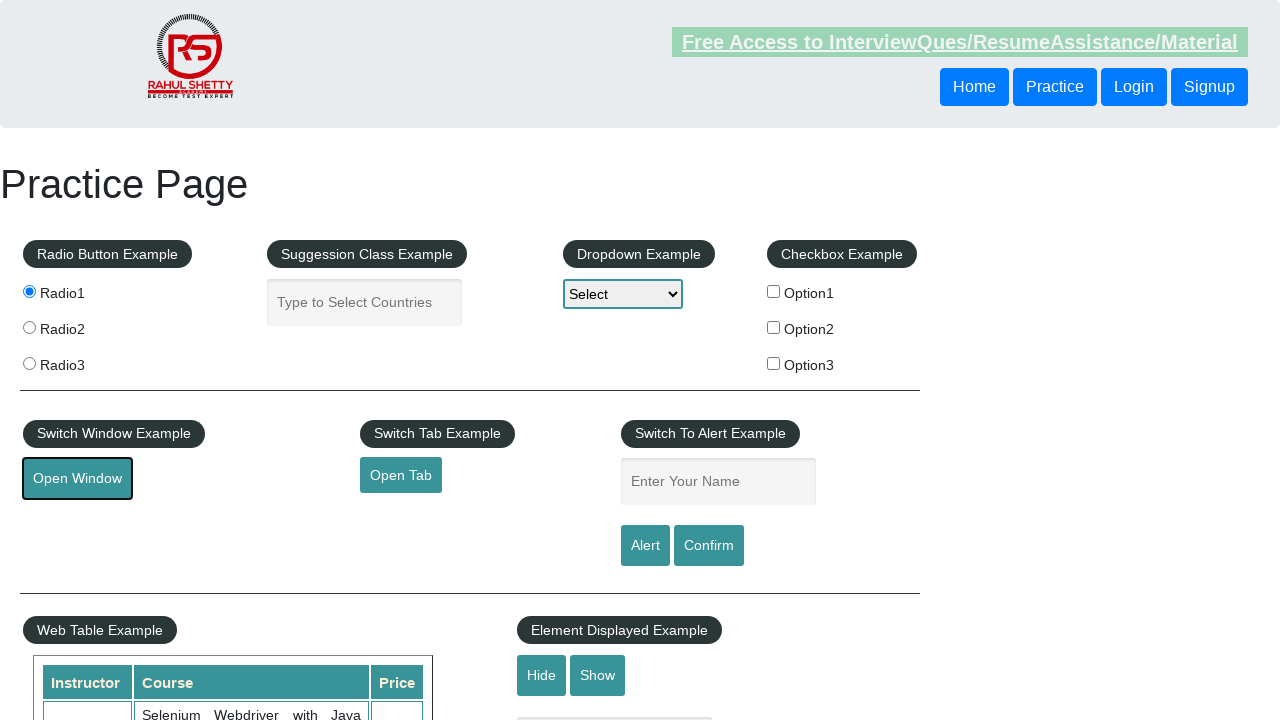